Tests a todo list application by adding a new task, then handling a confirmation dialog when deleting the task

Starting URL: https://material.playwrightvn.com

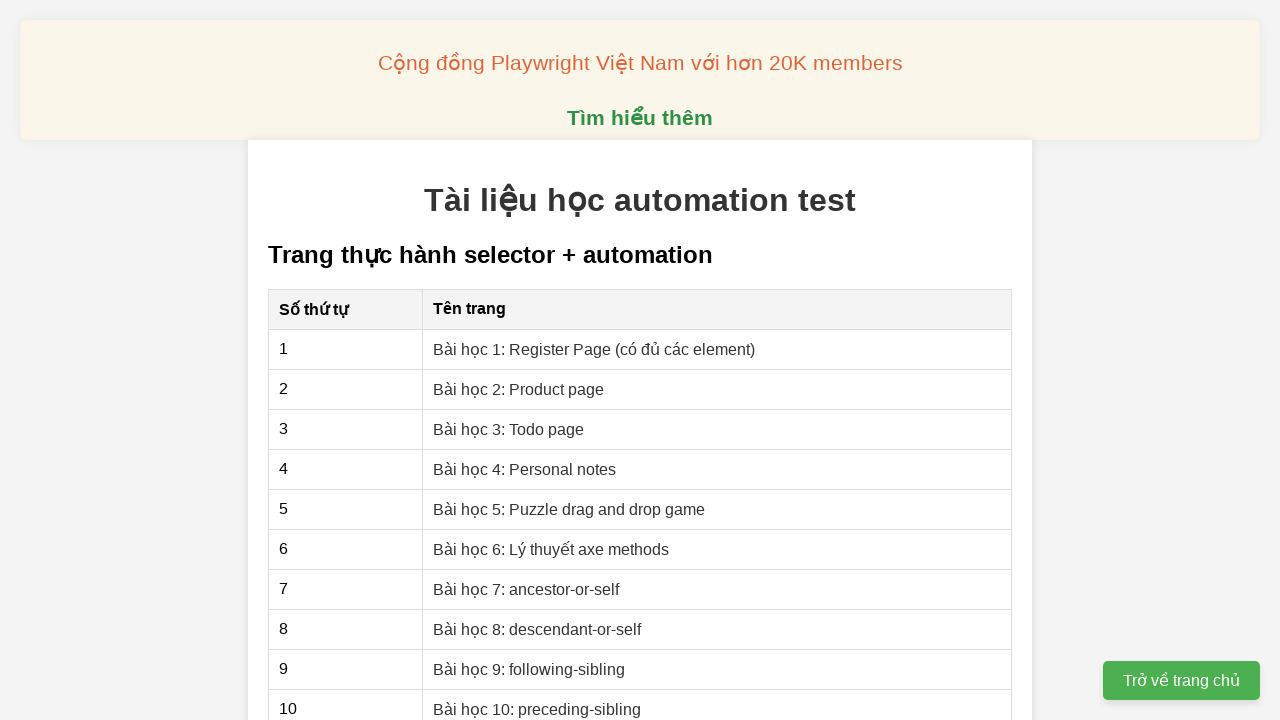

Clicked on the todo list link at (509, 429) on xpath=//a[@href='03-xpath-todo-list.html']
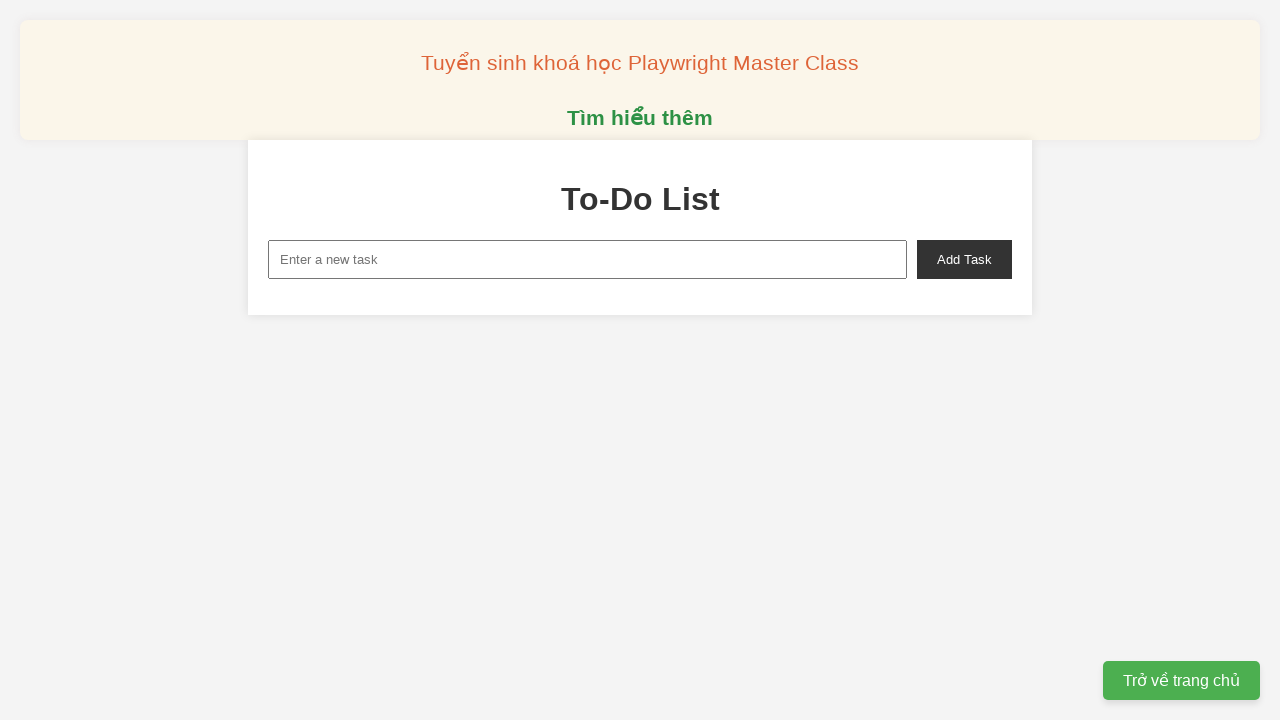

Filled in new task field with 'TNNT new task2' on //input[@id='new-task']
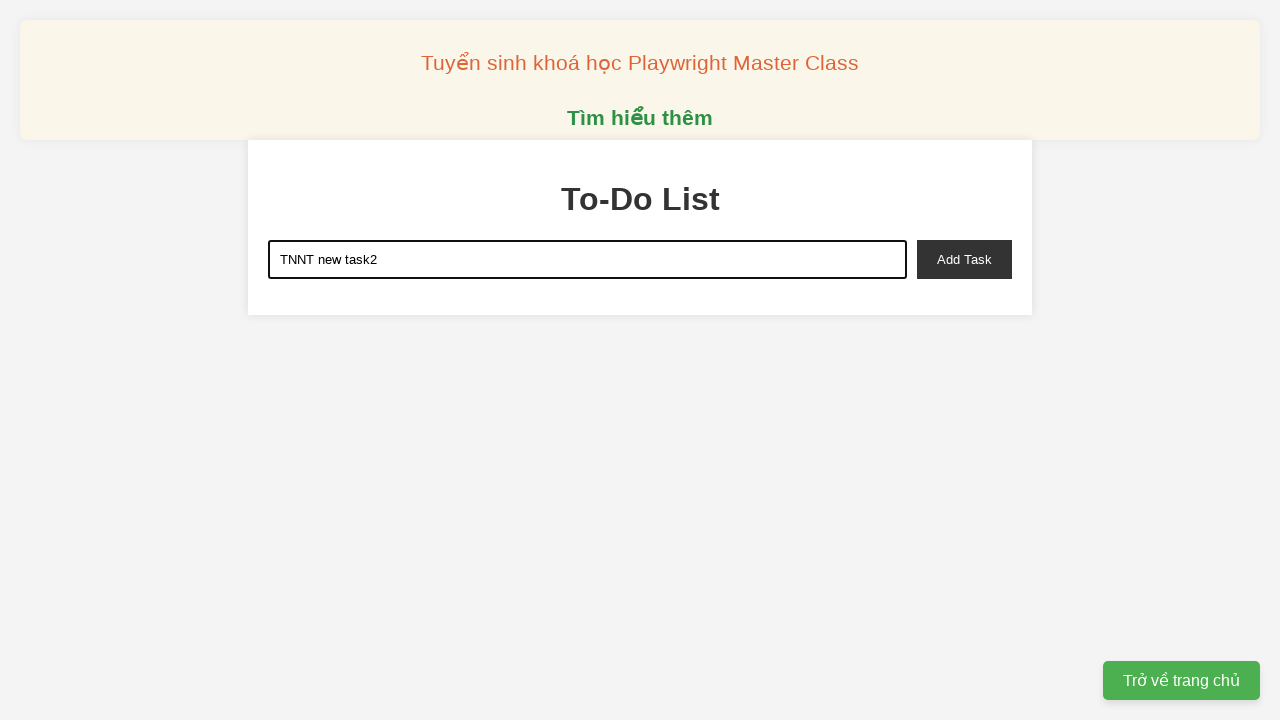

Retrieved task input value
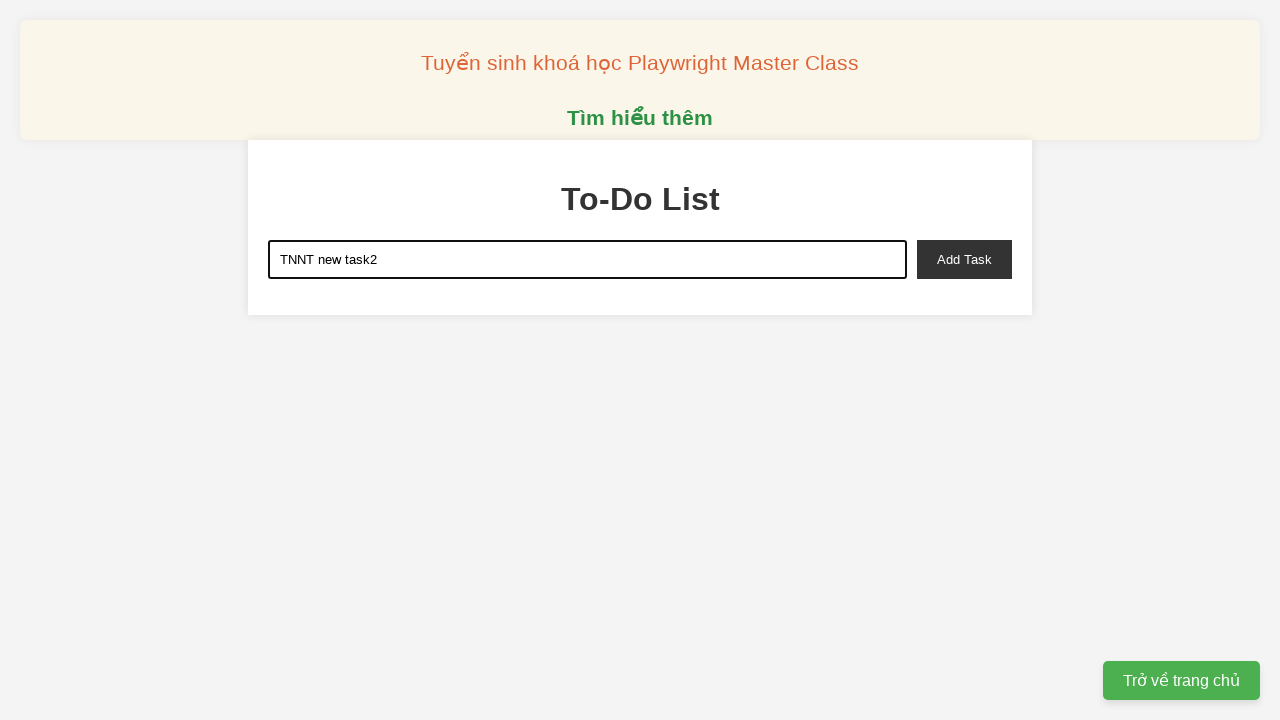

Formatted task ID by converting to lowercase and replacing spaces with hyphens
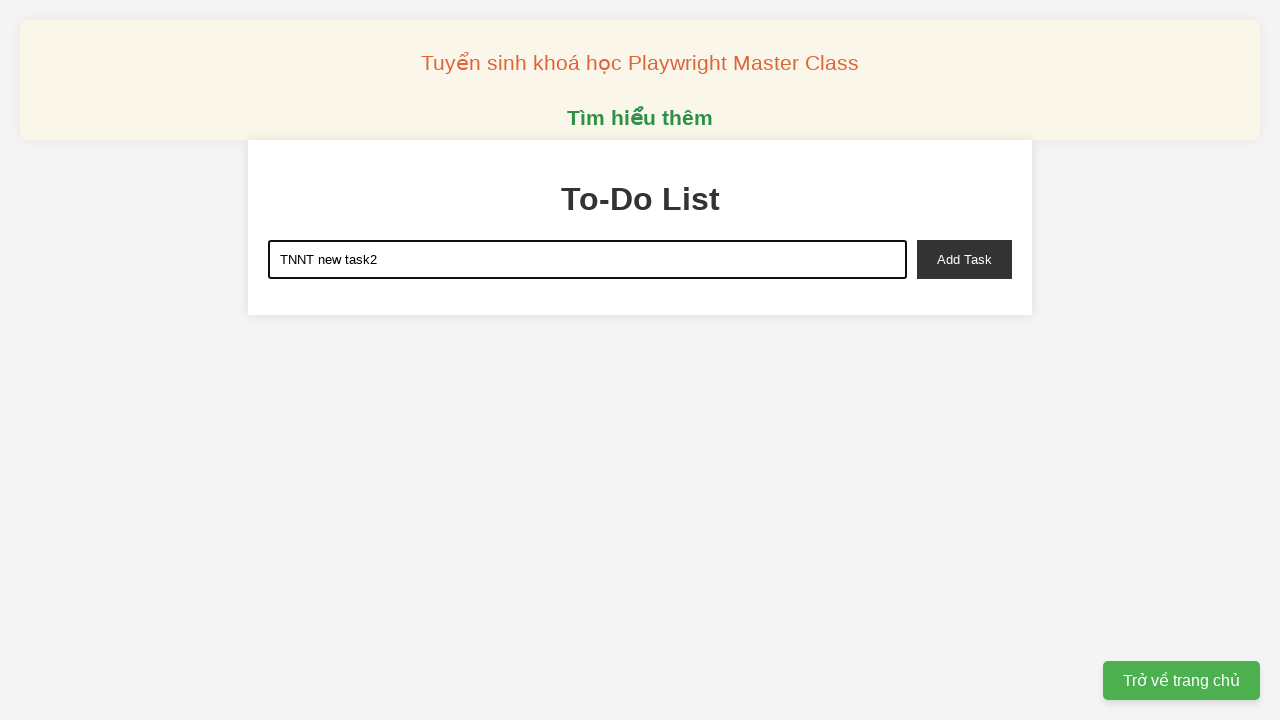

Clicked add task button at (964, 259) on xpath=//button[@id='add-task']
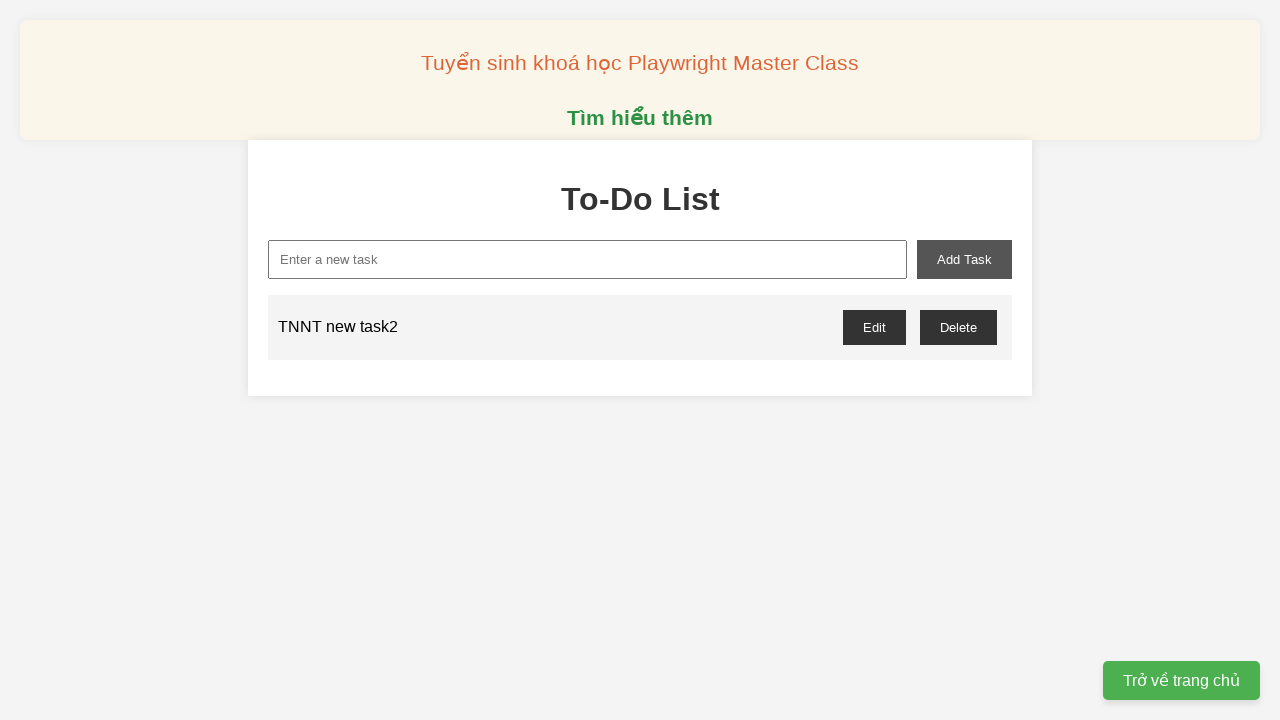

Set up dialog handler to accept confirmation dialogs
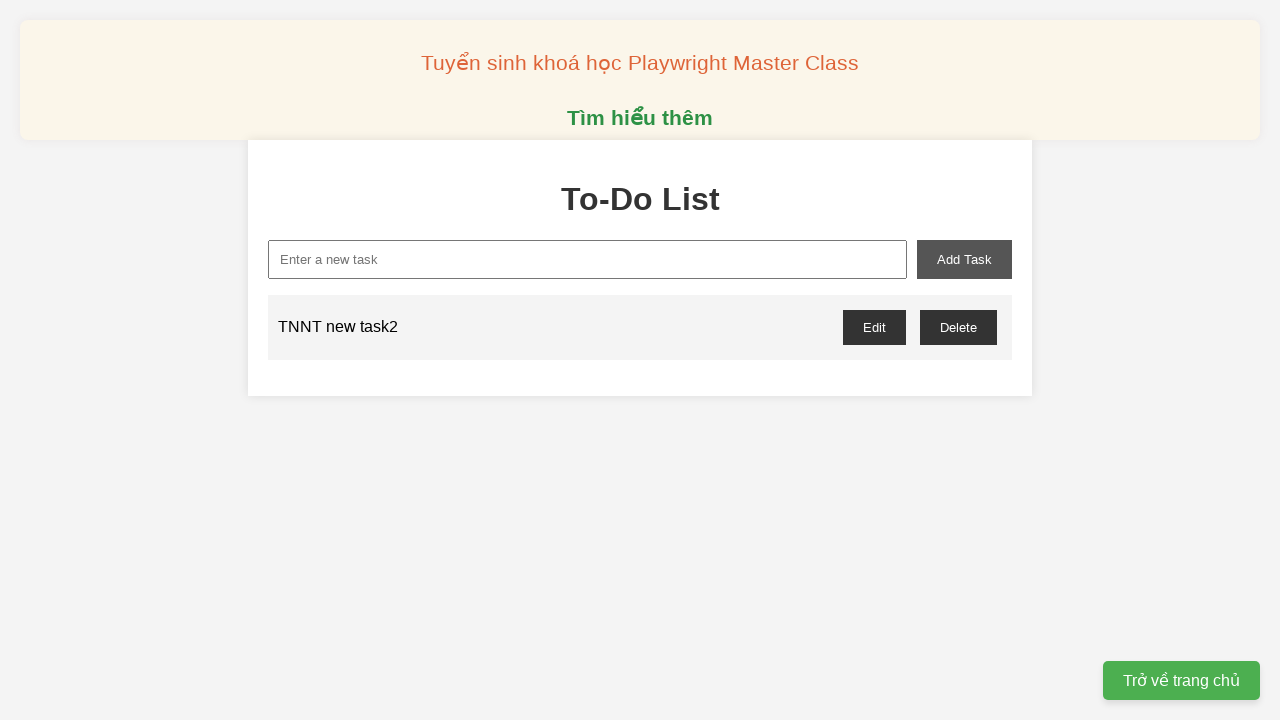

Clicked delete button for task with ID 'tnnt-new-task2-delete' and accepted confirmation dialog at (958, 327) on #tnnt-new-task2-delete
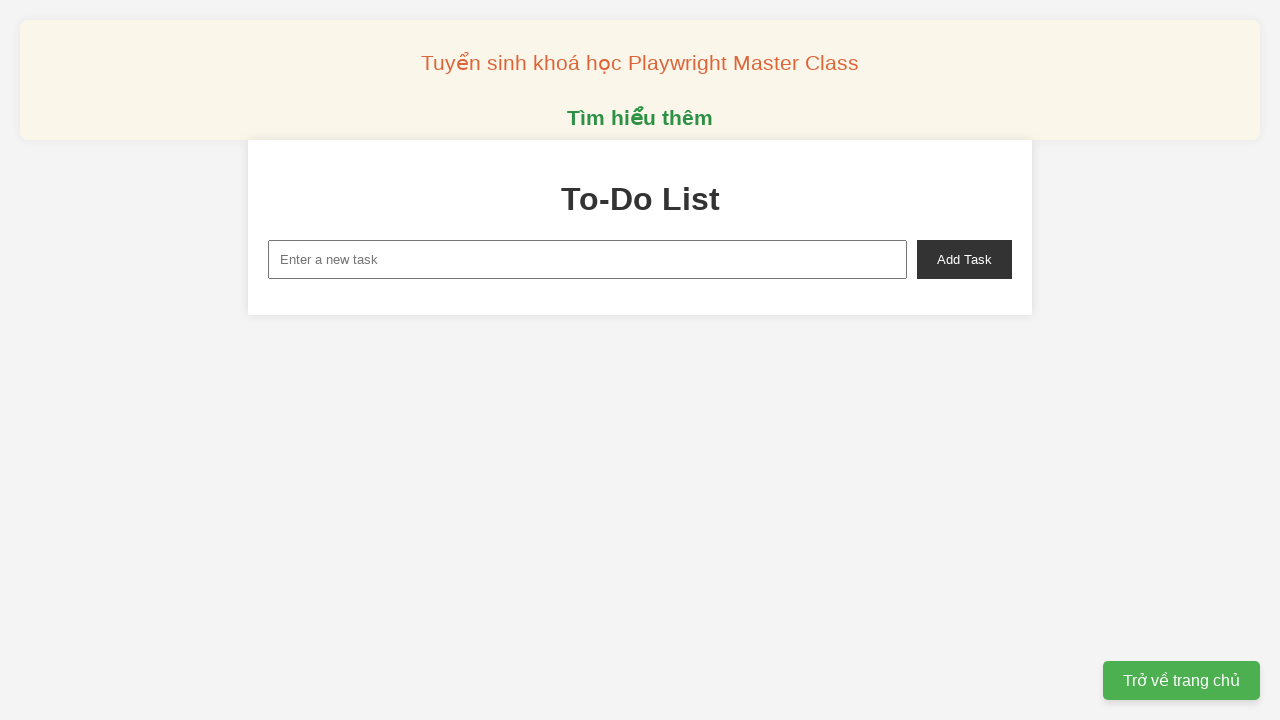

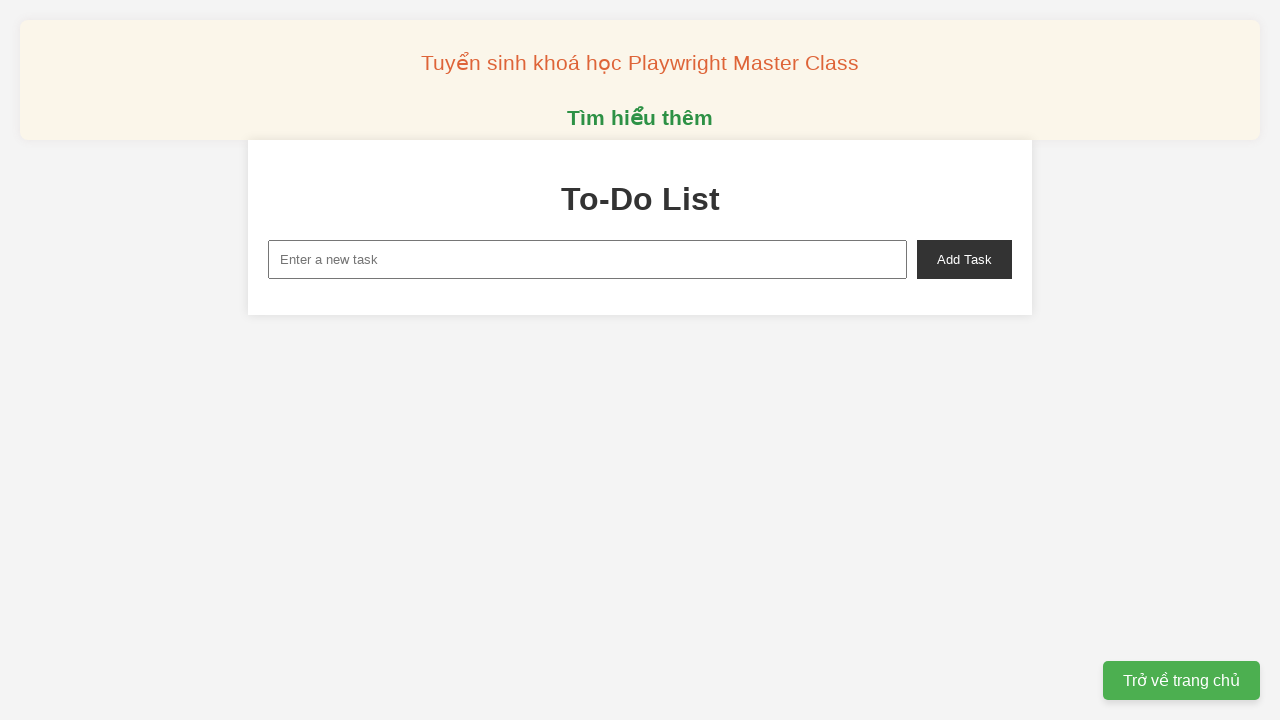